Tests right-click (context click) functionality by locating a "Double click Here" button and performing a context click action on it using mouse interactions.

Starting URL: http://omayo.blogspot.com/

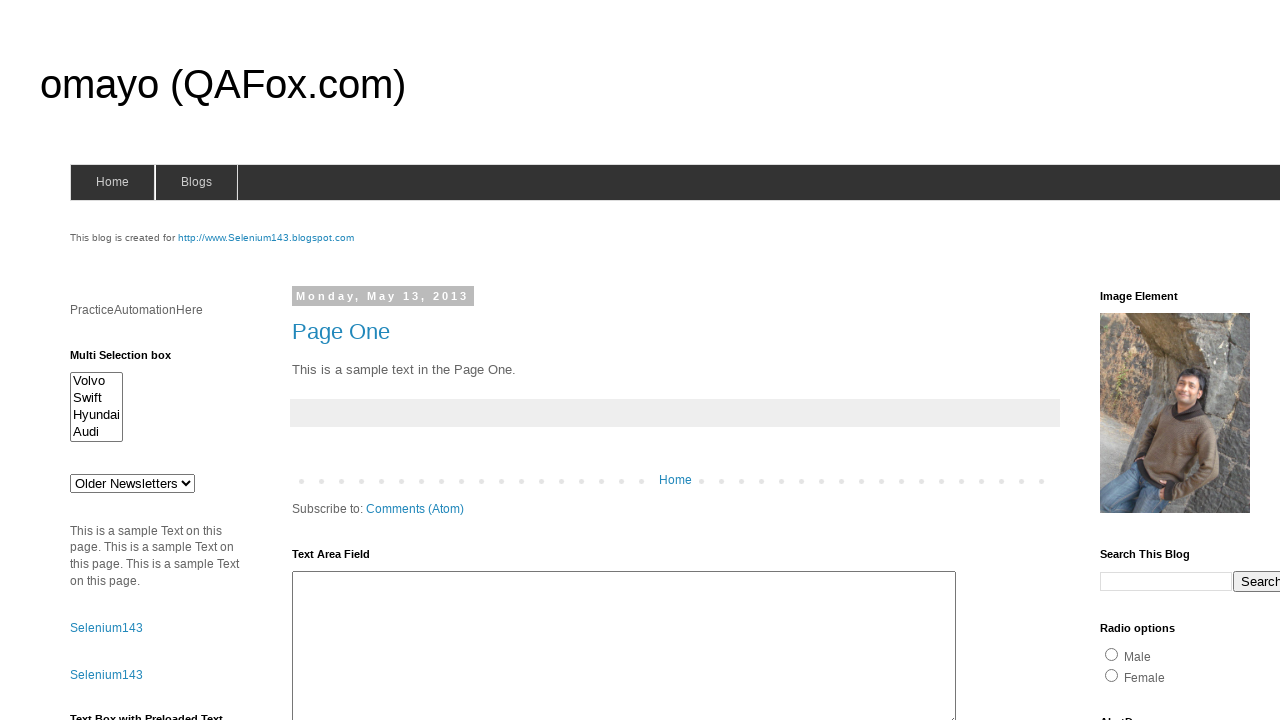

Located the 'Double click Here' button using XPath selector
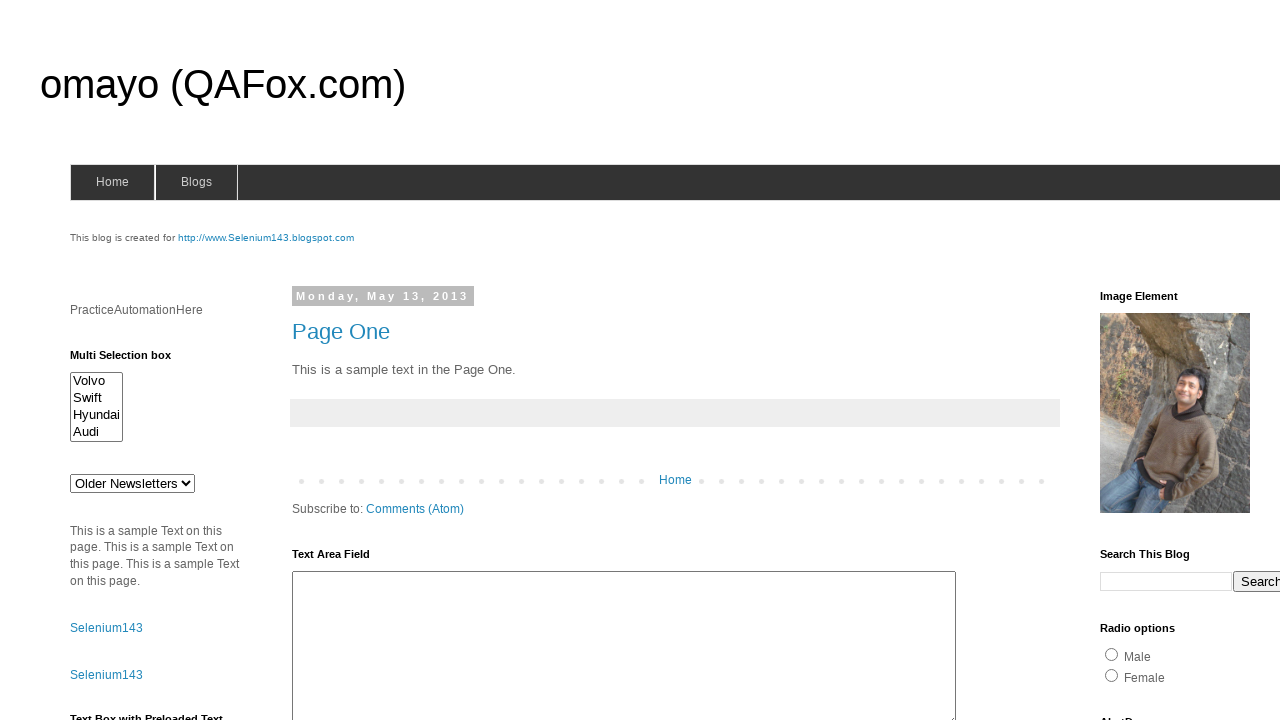

Waited for the 'Double click Here' button to become visible
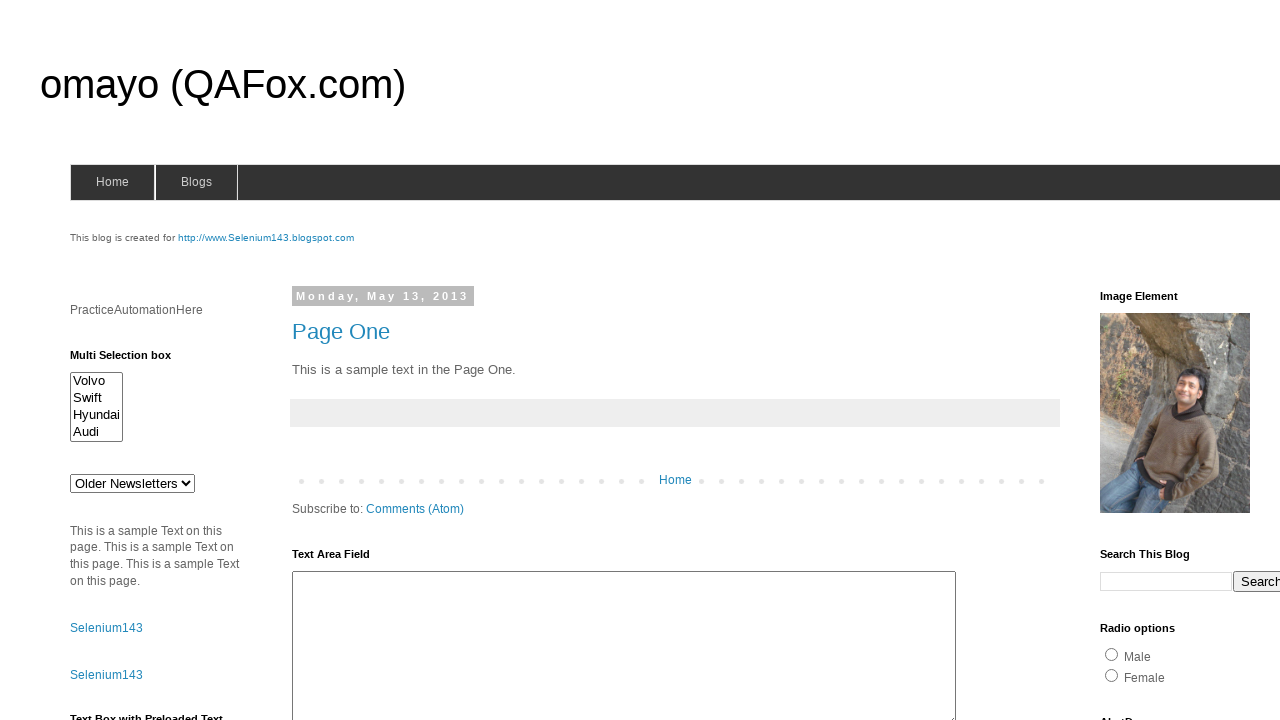

Performed right-click (context click) action on the 'Double click Here' button at (129, 365) on xpath=//button[contains(text(),'Double click Here')]
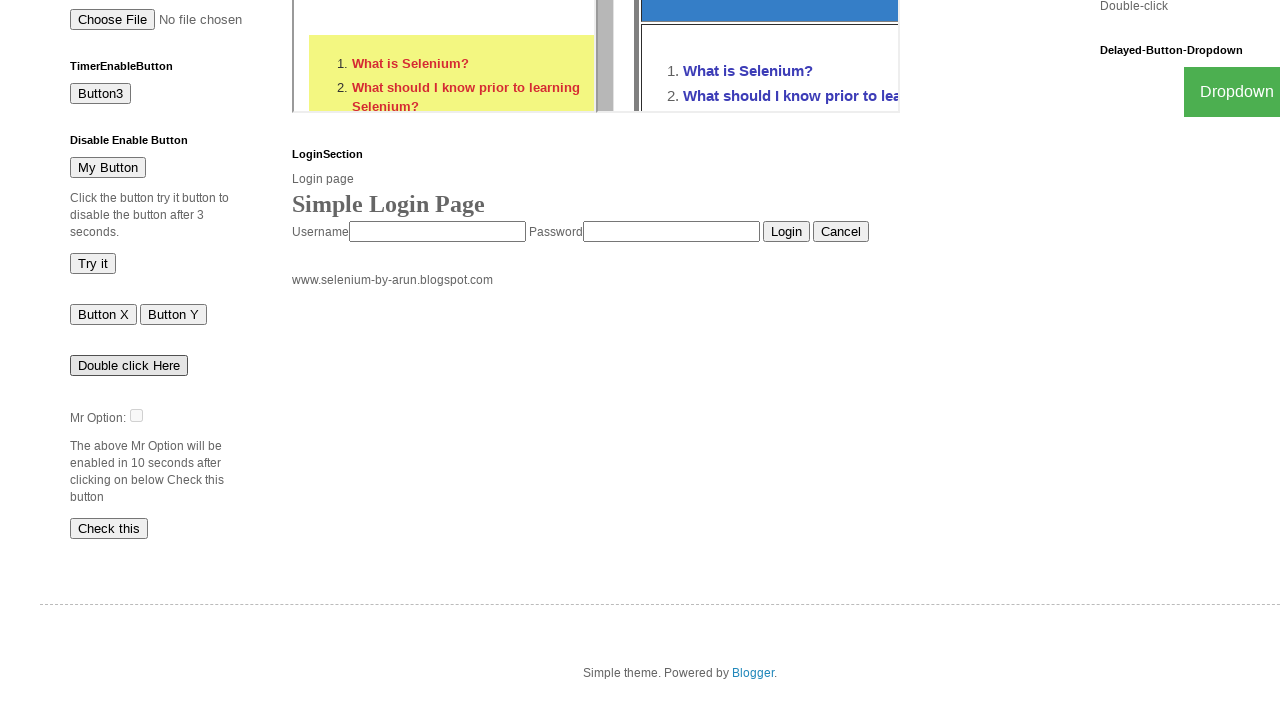

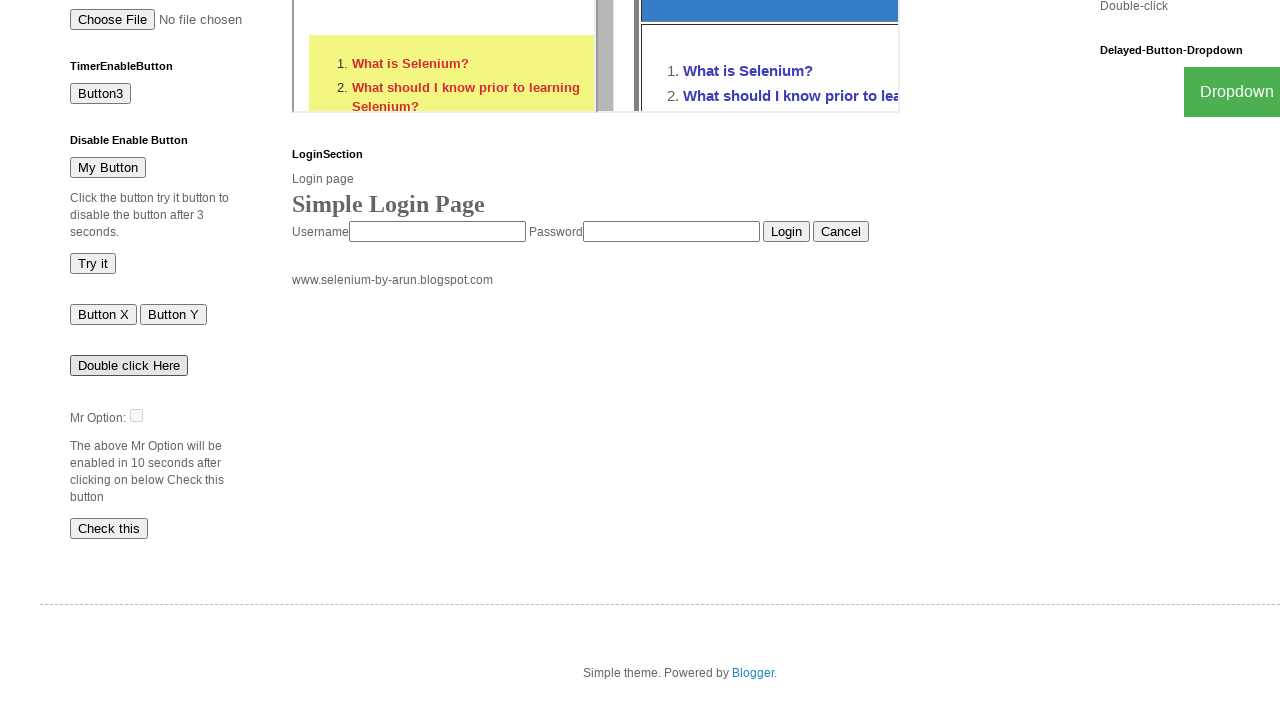